Navigates through multiple URLs sequentially, visiting GreensTech sites and an automation testing demo page

Starting URL: http://www.greenstechnologys.com/

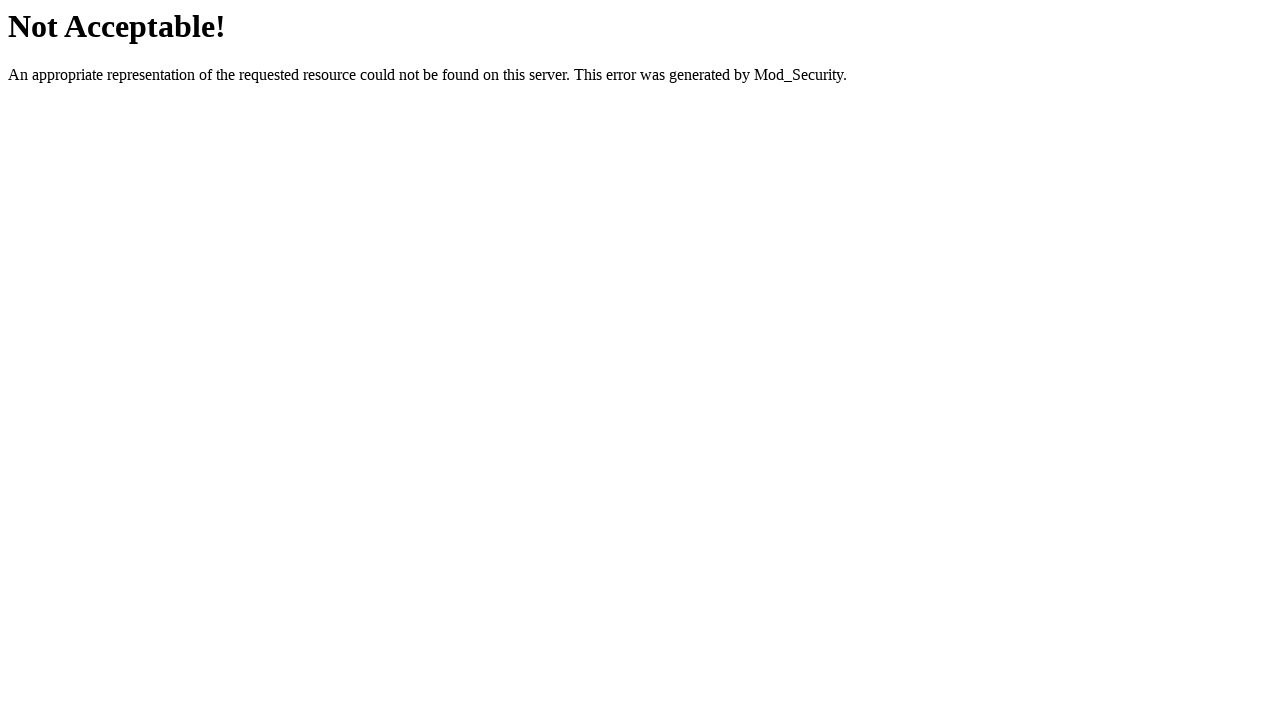

Navigated to automation testing demo registration page
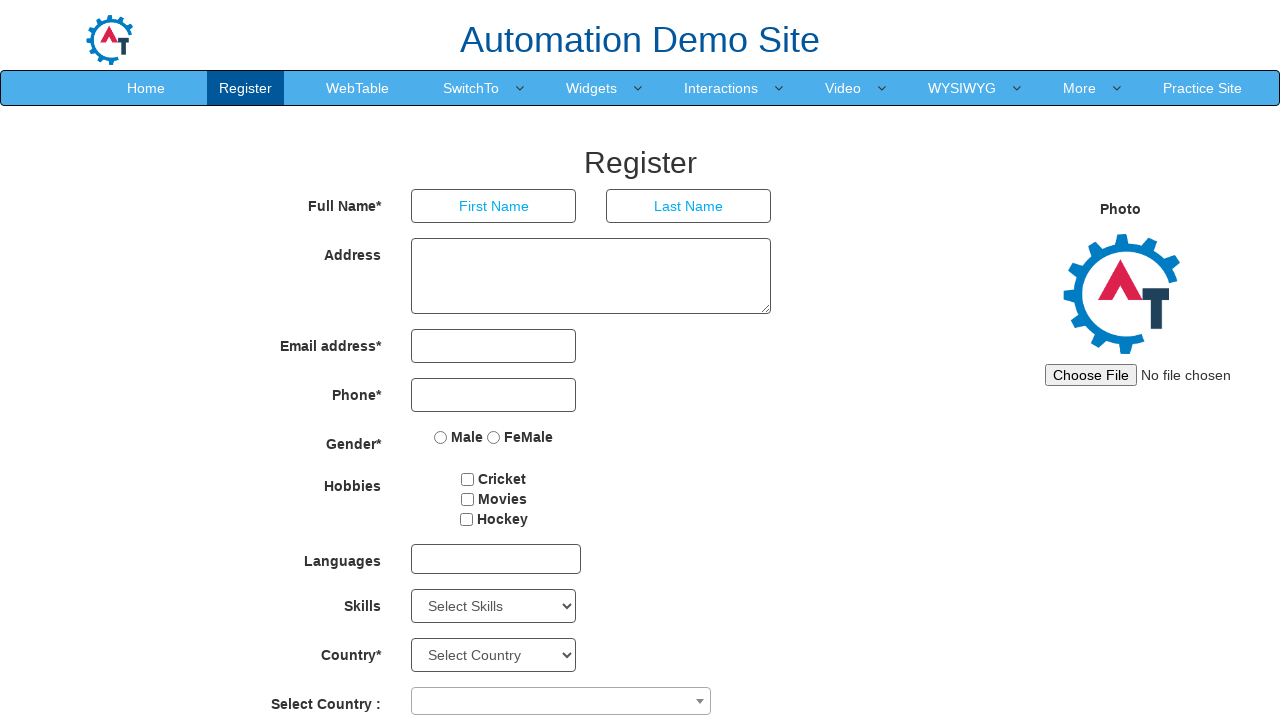

Navigated back to GreensTechnology home page
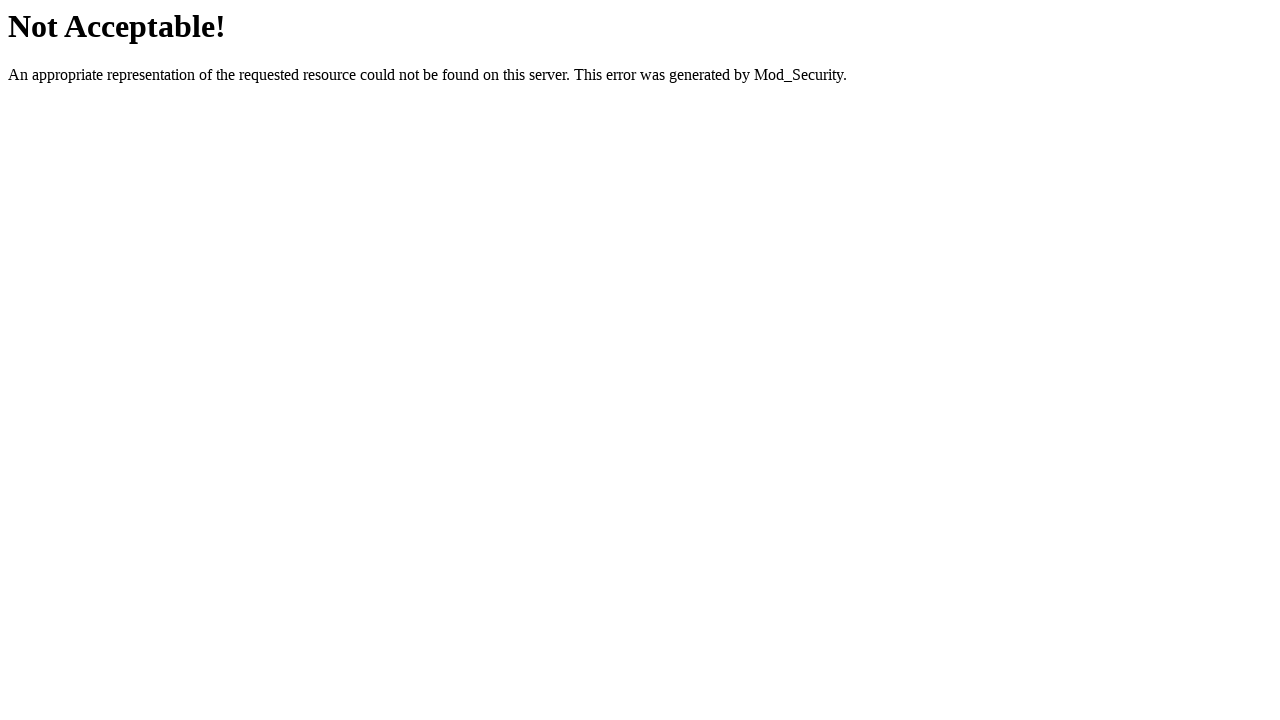

Navigated to Selenium course content page
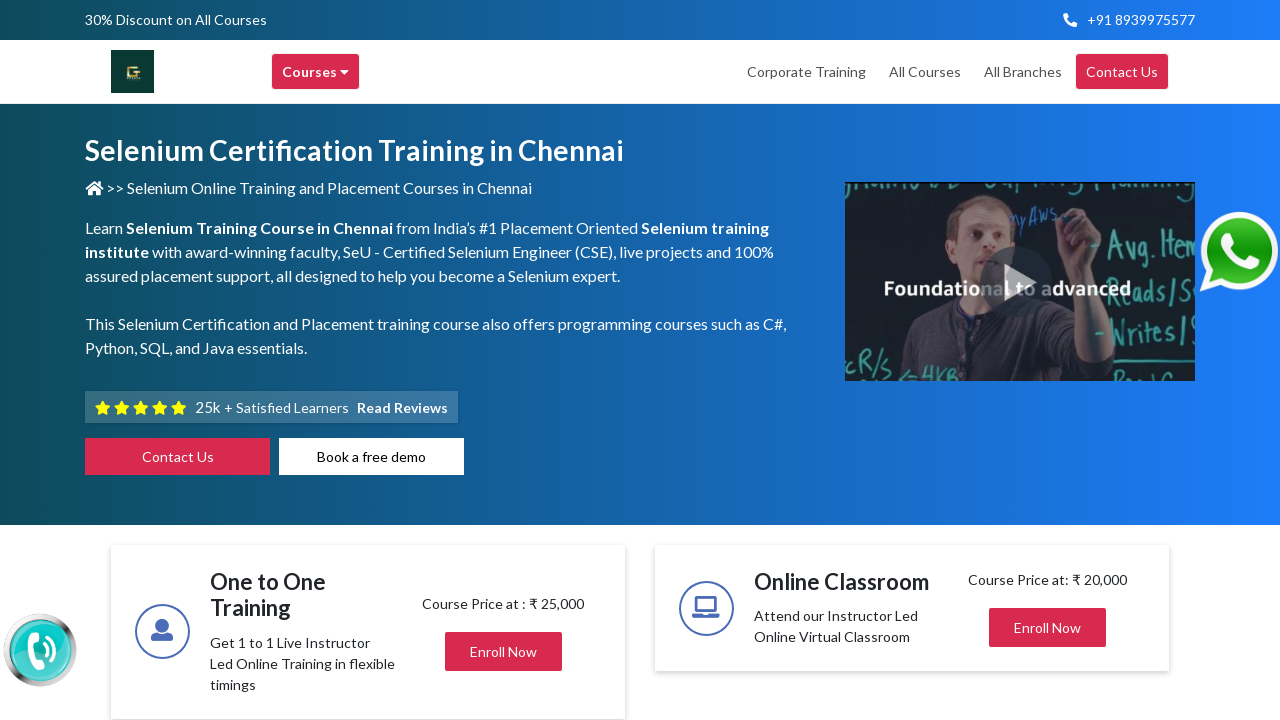

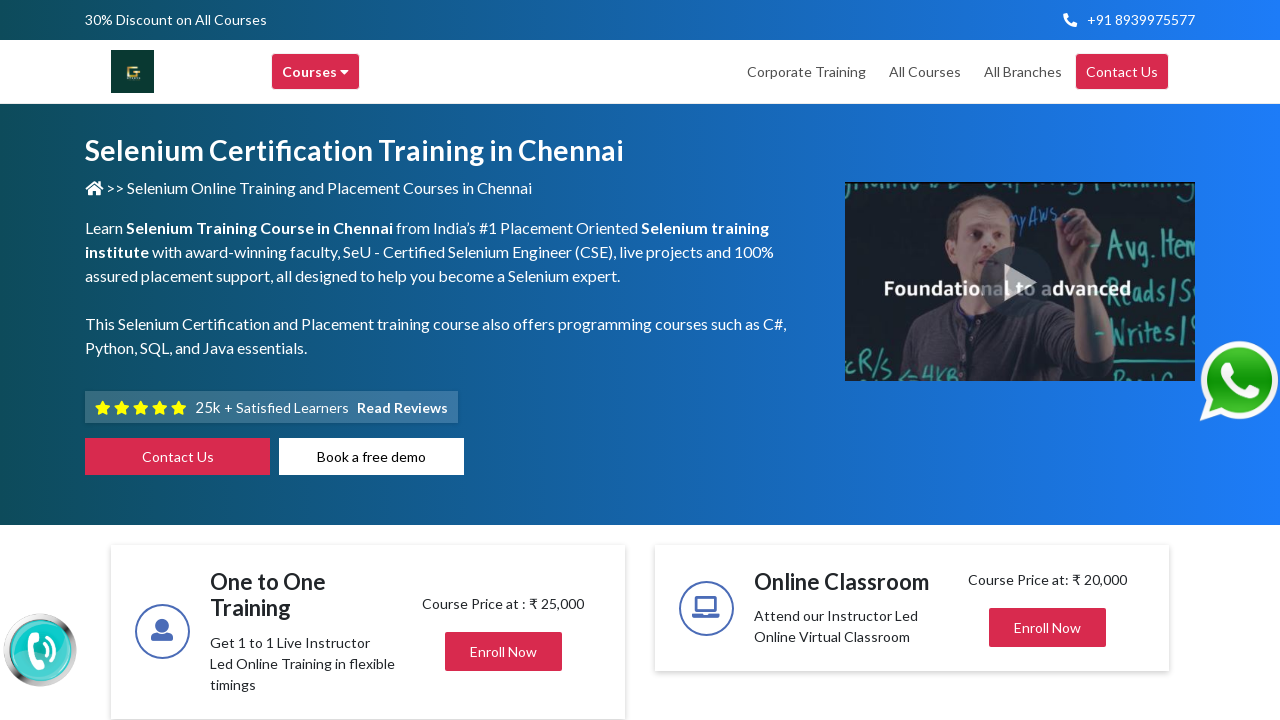